Navigates to YouTube homepage and verifies the page loads by checking the page title contains expected content

Starting URL: https://youtube.com

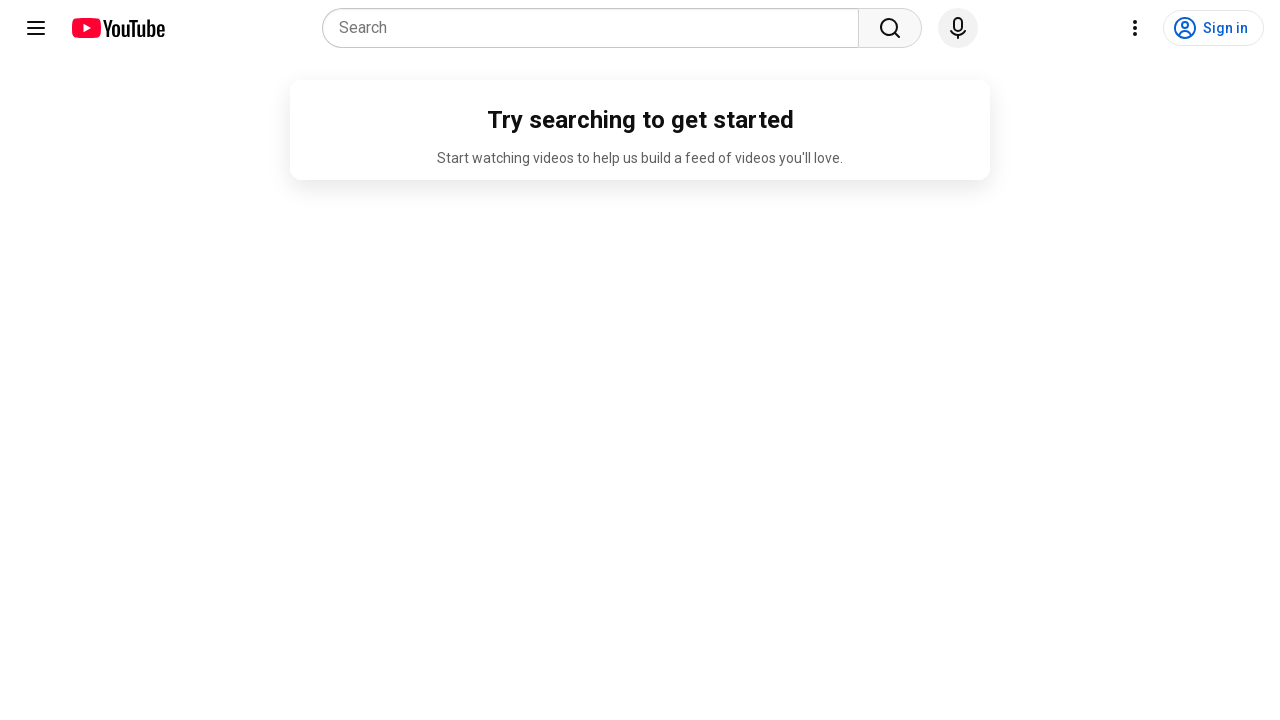

Navigated to YouTube homepage
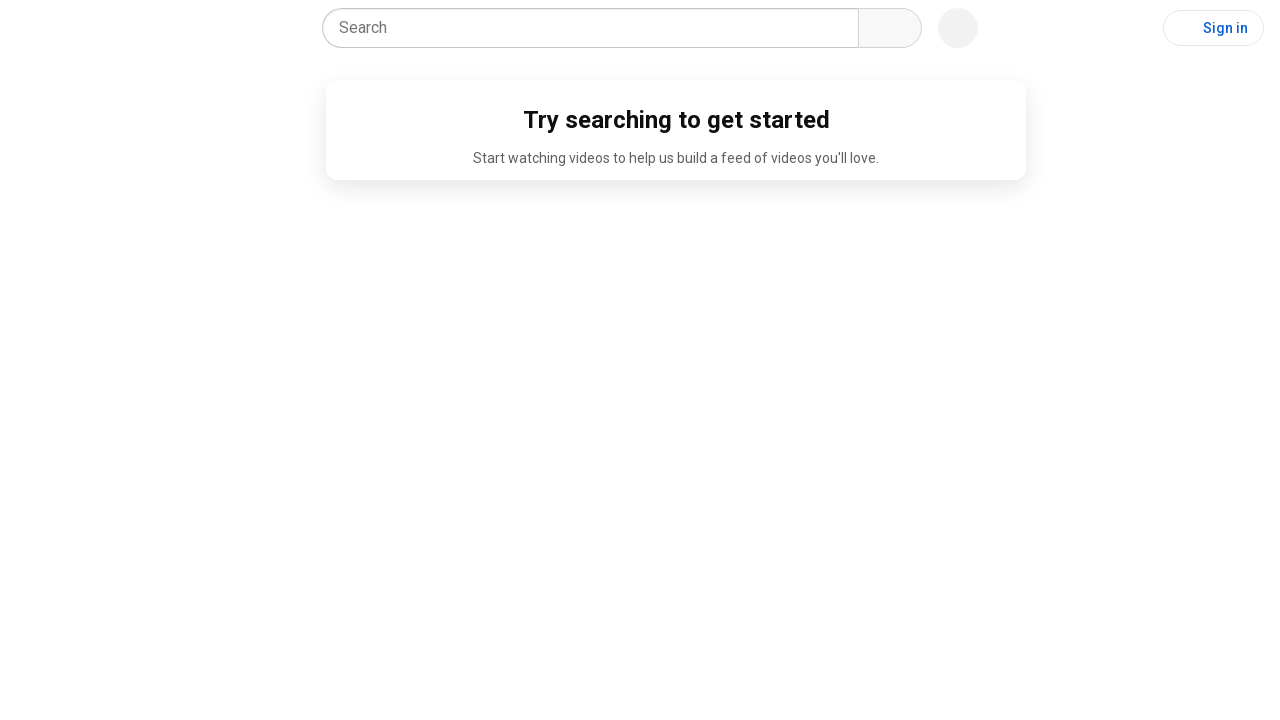

Page loaded and DOM content rendered
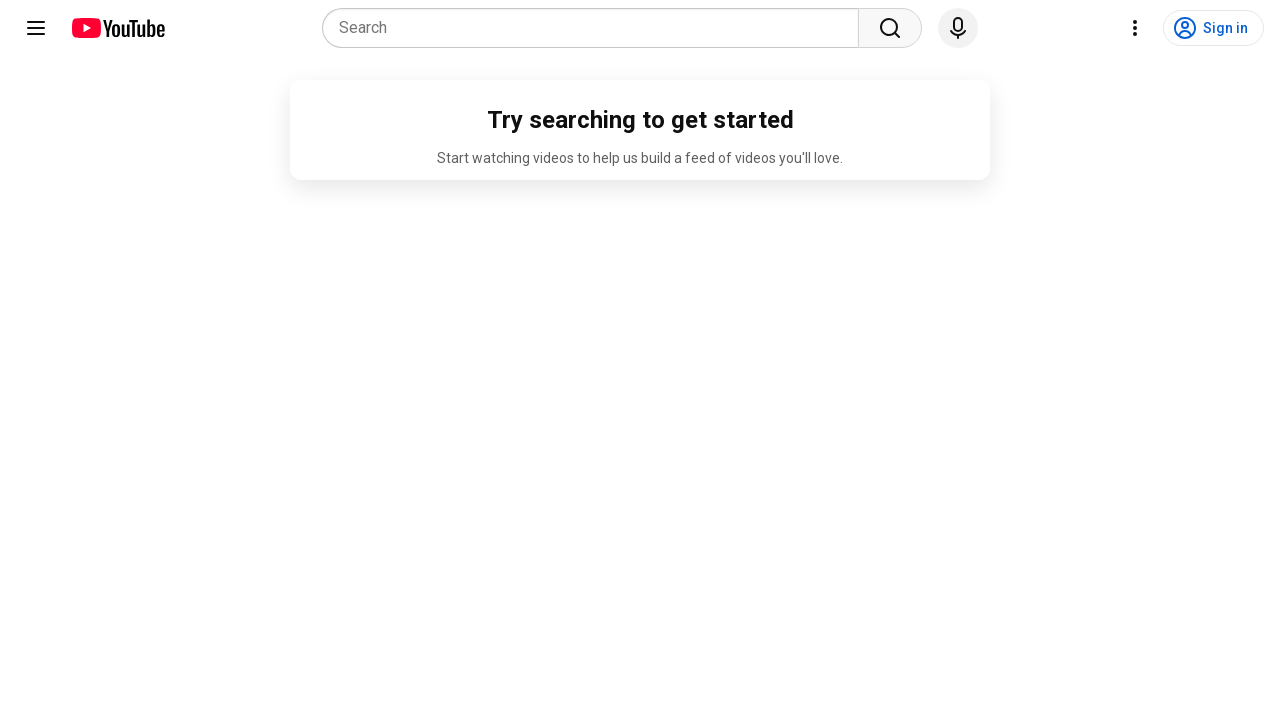

Retrieved page title: 'YouTube'
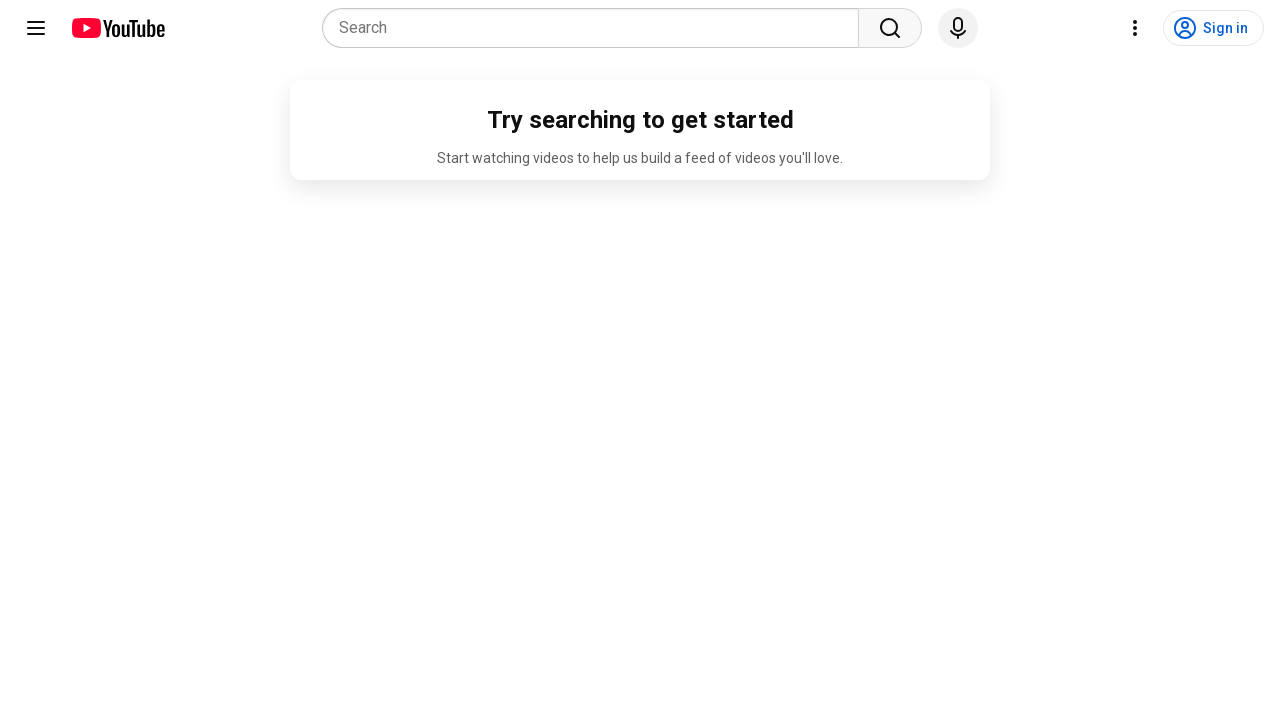

Verified page title contains 'YouTube'
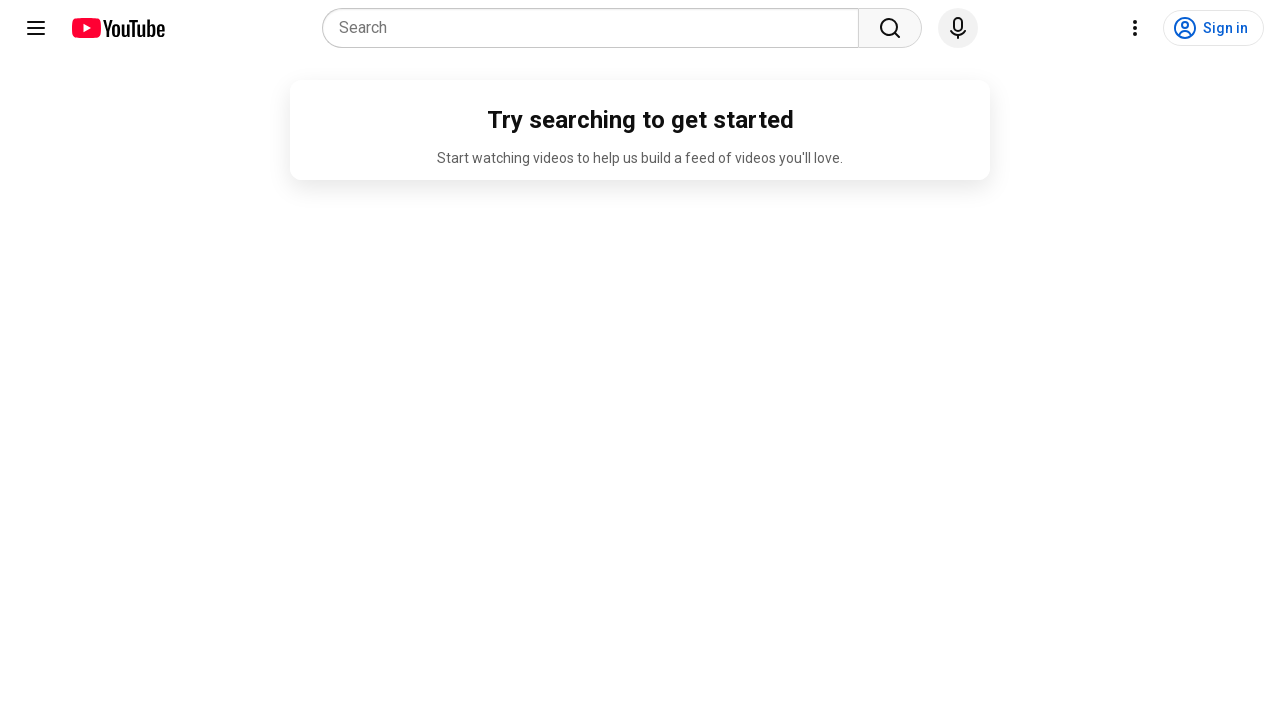

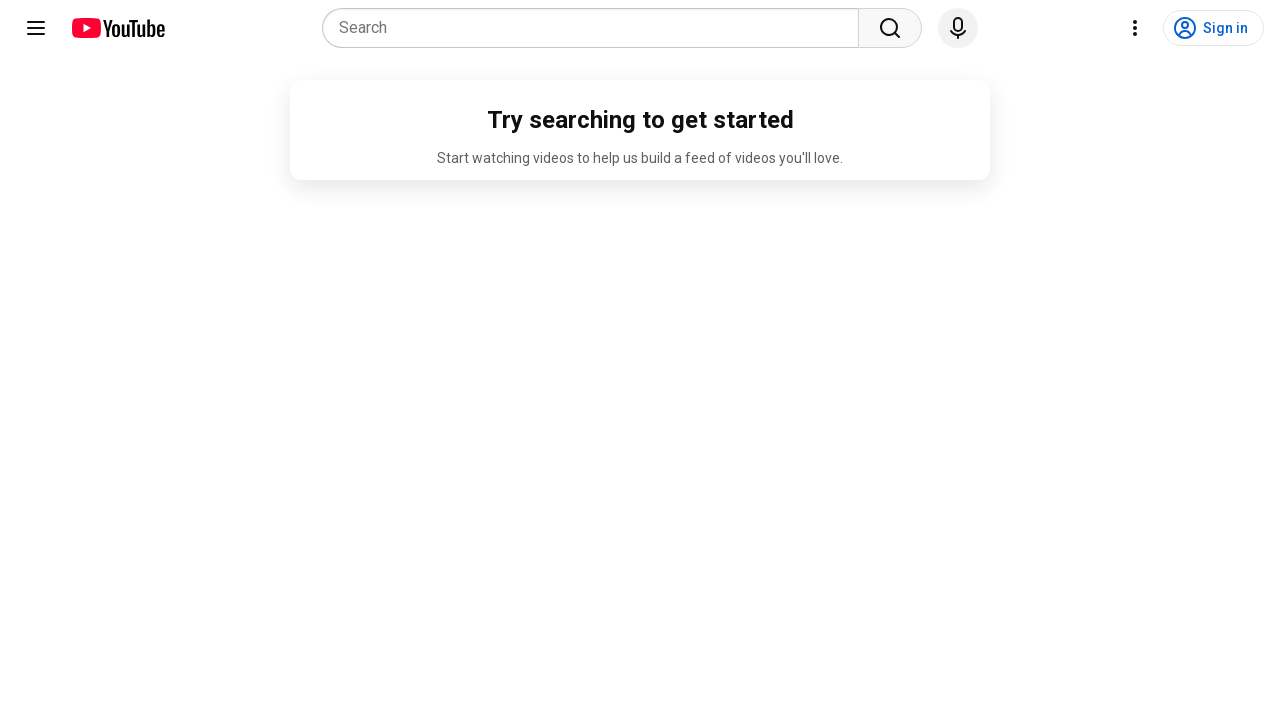